Tests the OJAD (Online Japanese Accent Dictionary) phrasing tool by inputting Japanese text into the textarea and submitting the form for accent/phrasing analysis.

Starting URL: https://www.gavo.t.u-tokyo.ac.jp/ojad/eng/phrasing/index

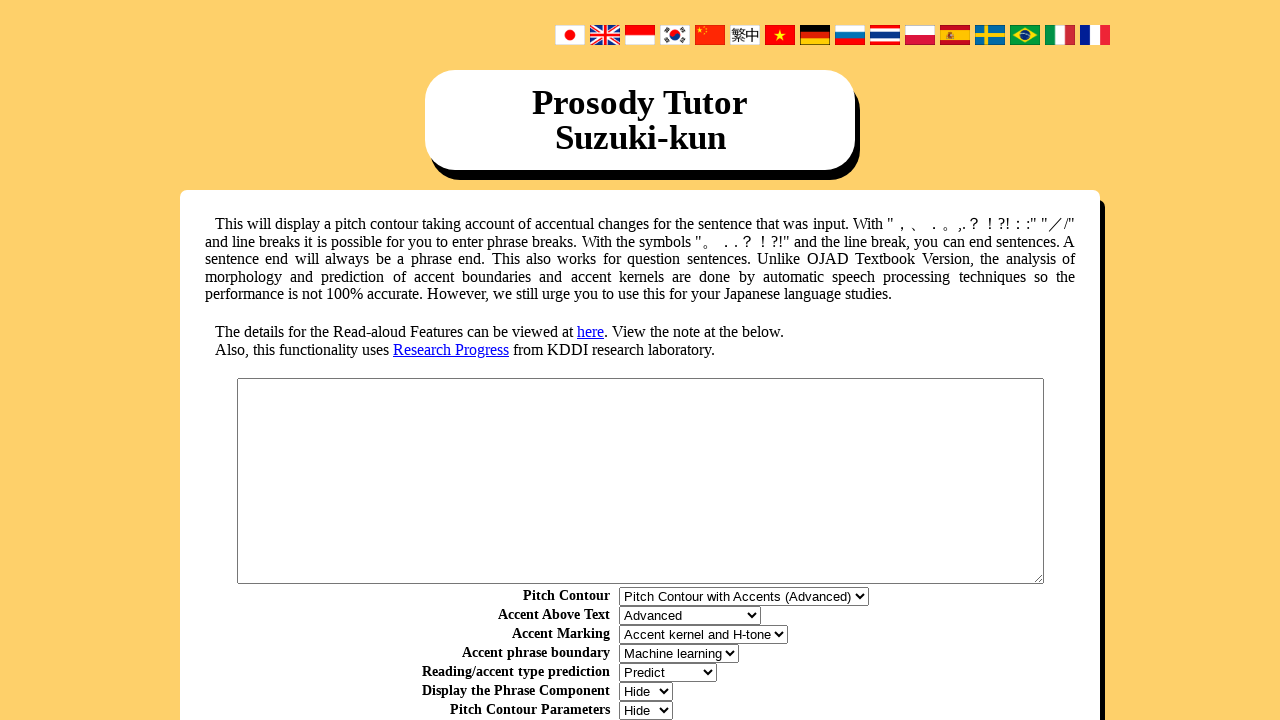

Filled textarea with Japanese text for phrasing analysis on #PhrasingText
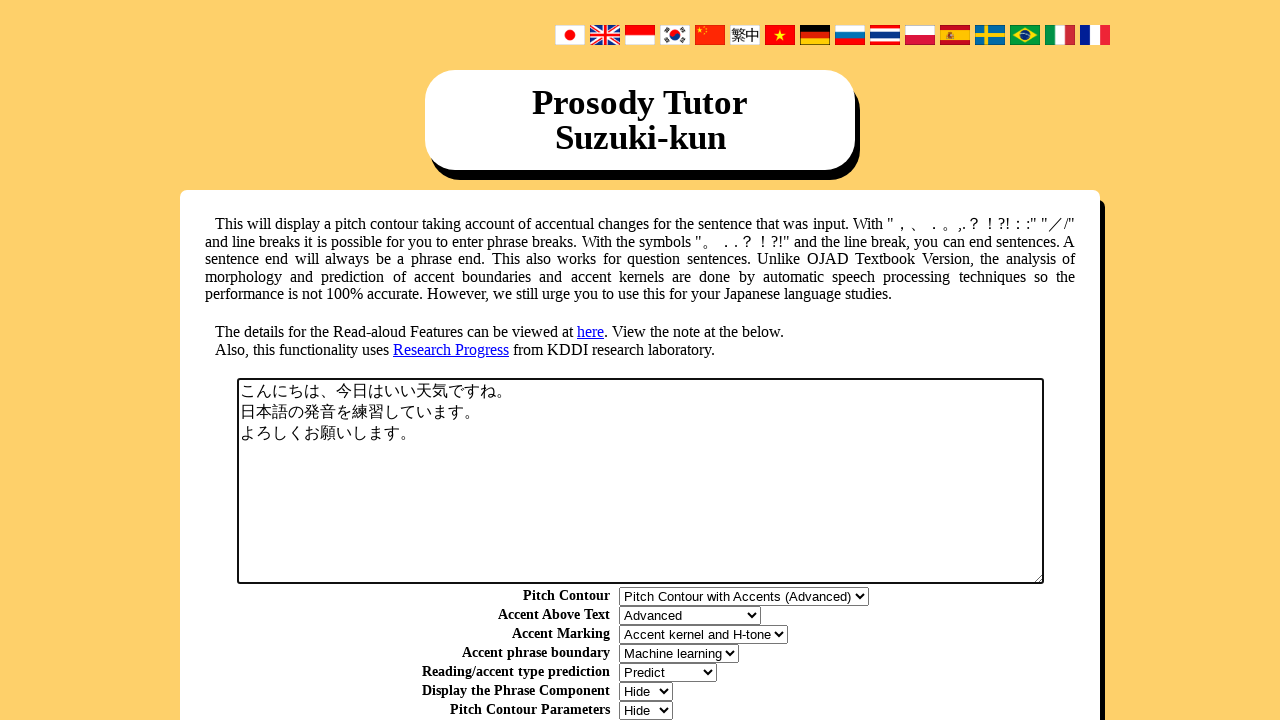

Clicked submit button to analyze Japanese phrasing and accent at (640, 361) on input[type='submit']
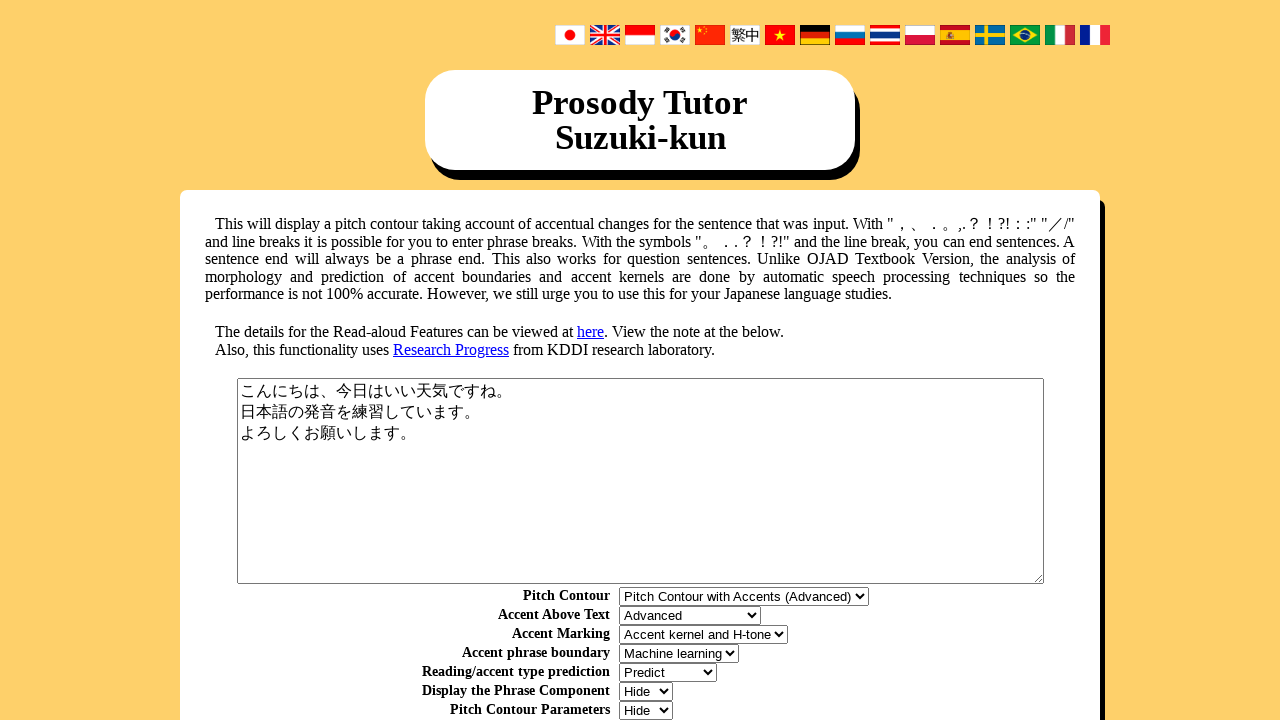

OJAD phrasing analysis results loaded
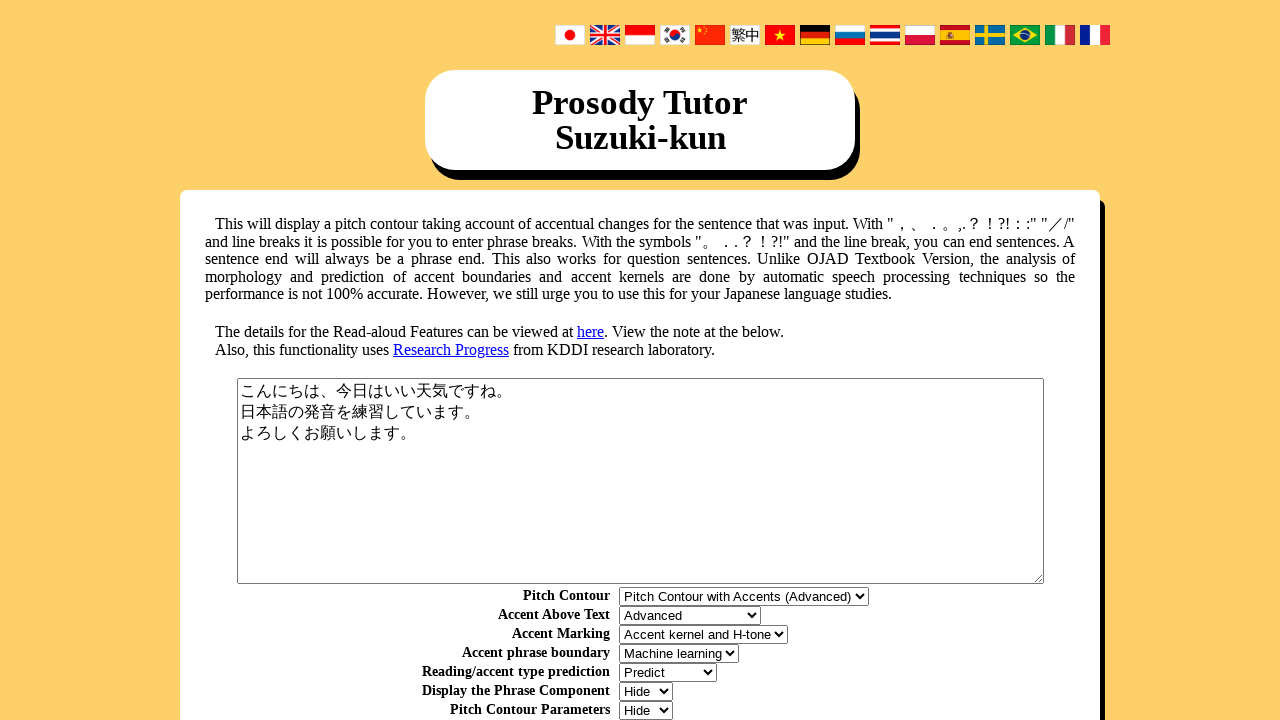

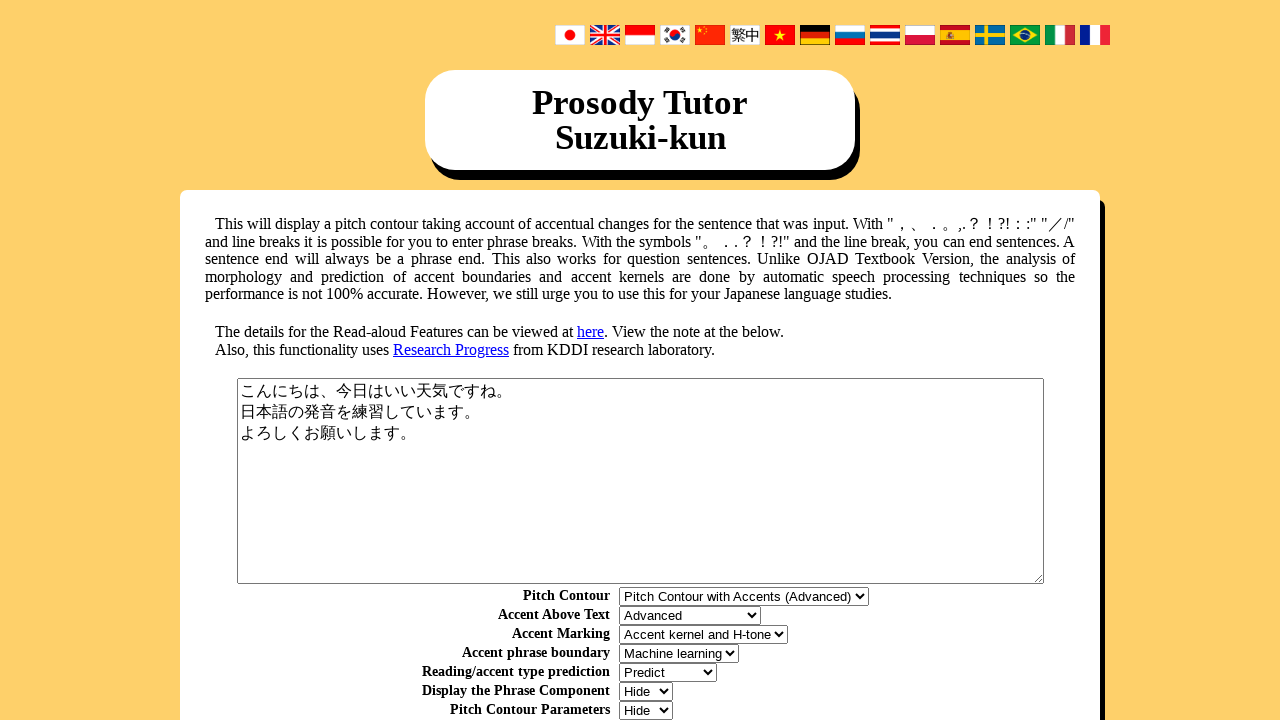